Tests that edits are cancelled when pressing Escape key

Starting URL: https://demo.playwright.dev/todomvc

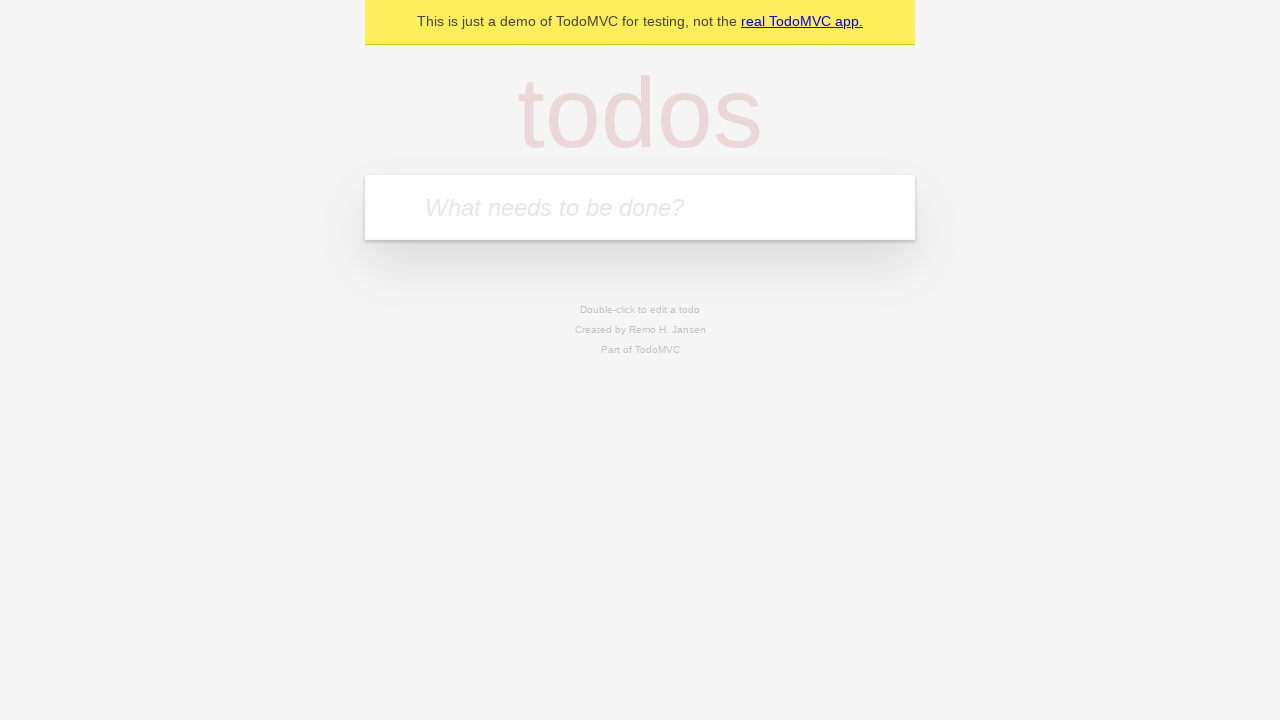

Filled todo input with 'buy some cheese' on internal:attr=[placeholder="What needs to be done?"i]
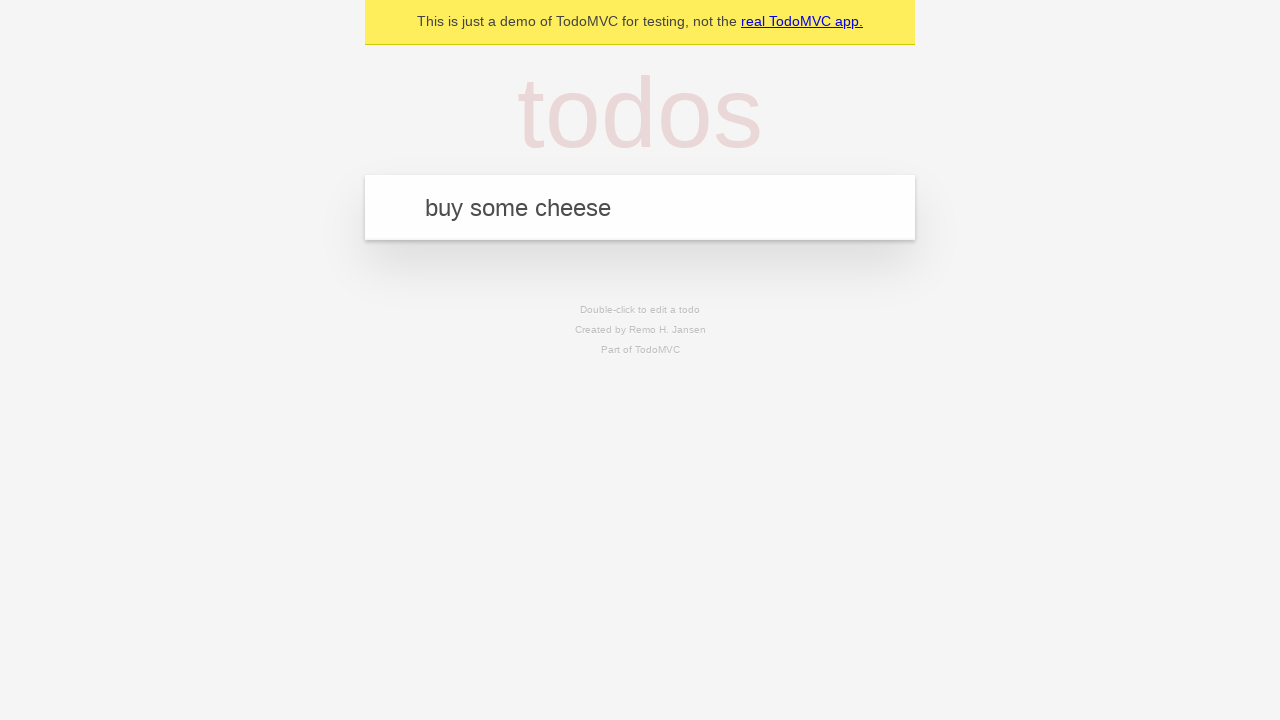

Pressed Enter to create todo 'buy some cheese' on internal:attr=[placeholder="What needs to be done?"i]
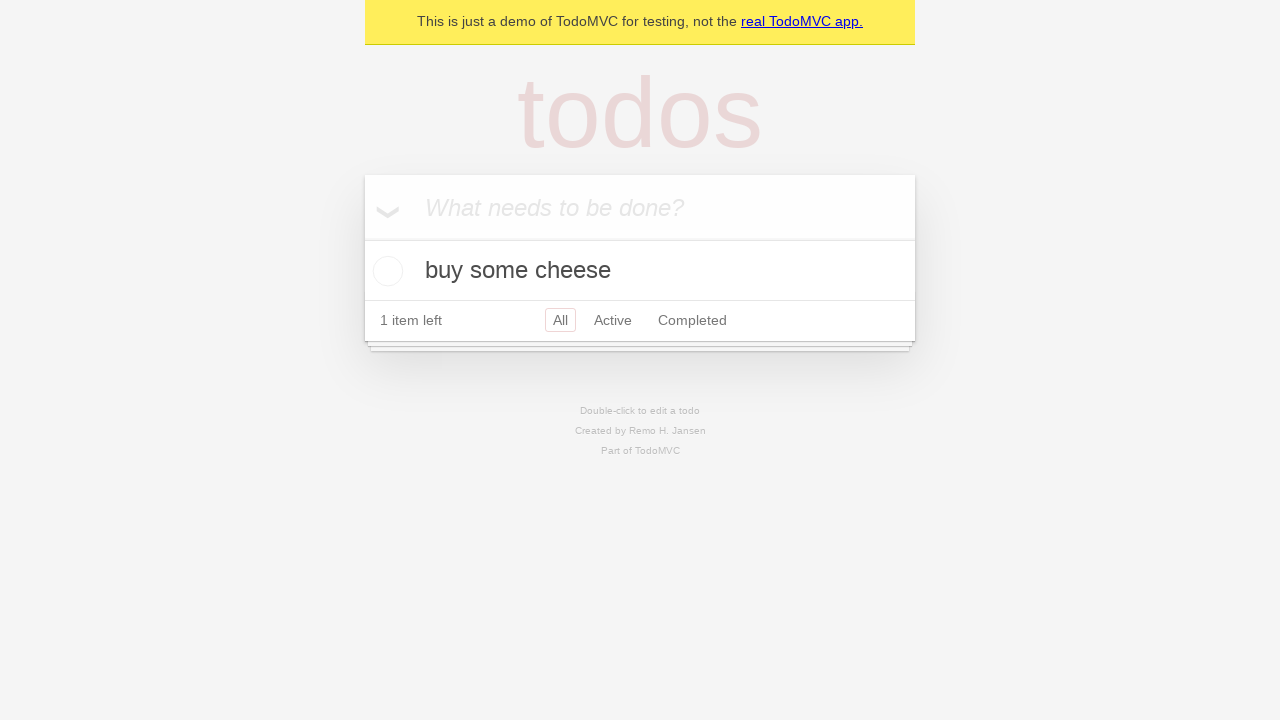

Filled todo input with 'feed the cat' on internal:attr=[placeholder="What needs to be done?"i]
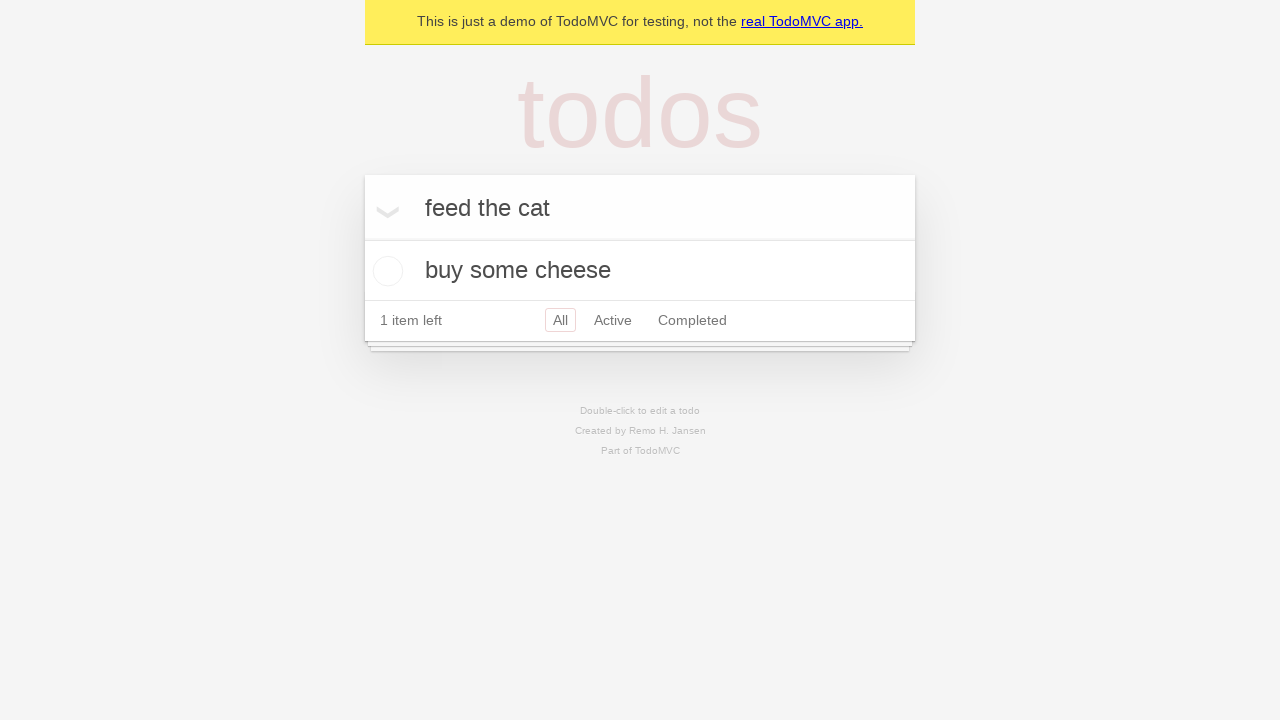

Pressed Enter to create todo 'feed the cat' on internal:attr=[placeholder="What needs to be done?"i]
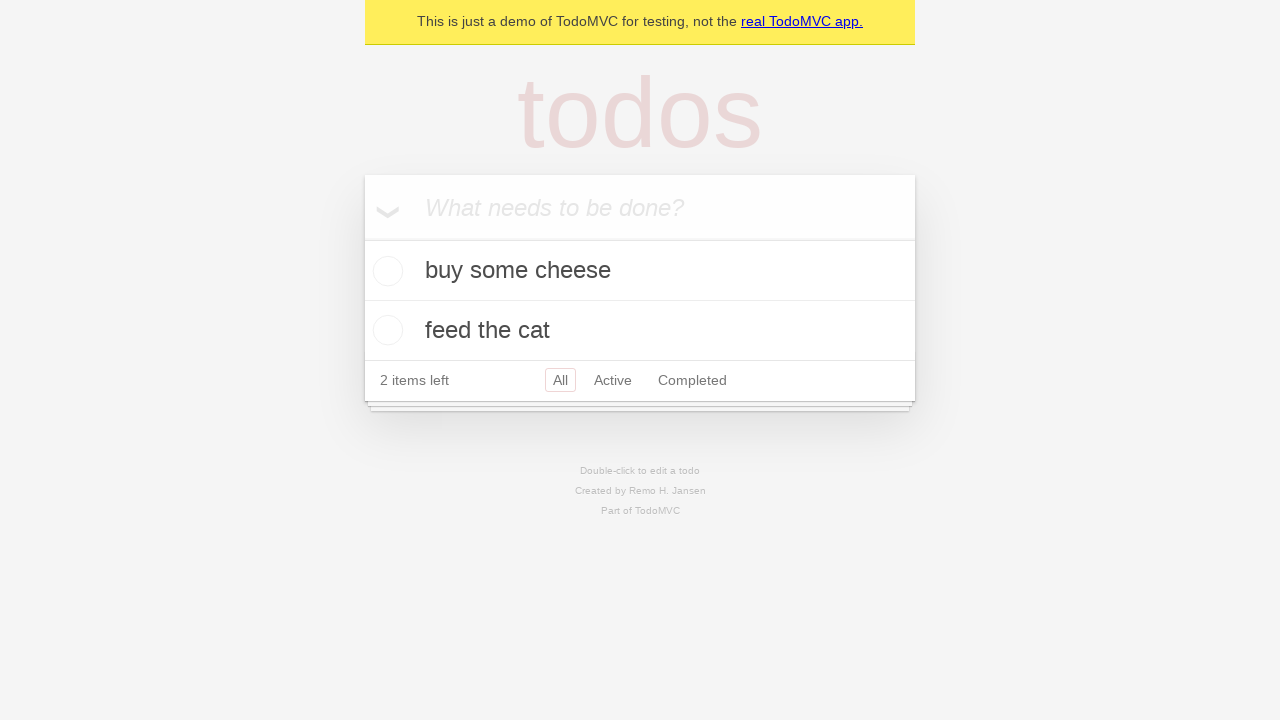

Filled todo input with 'book a doctors appointment' on internal:attr=[placeholder="What needs to be done?"i]
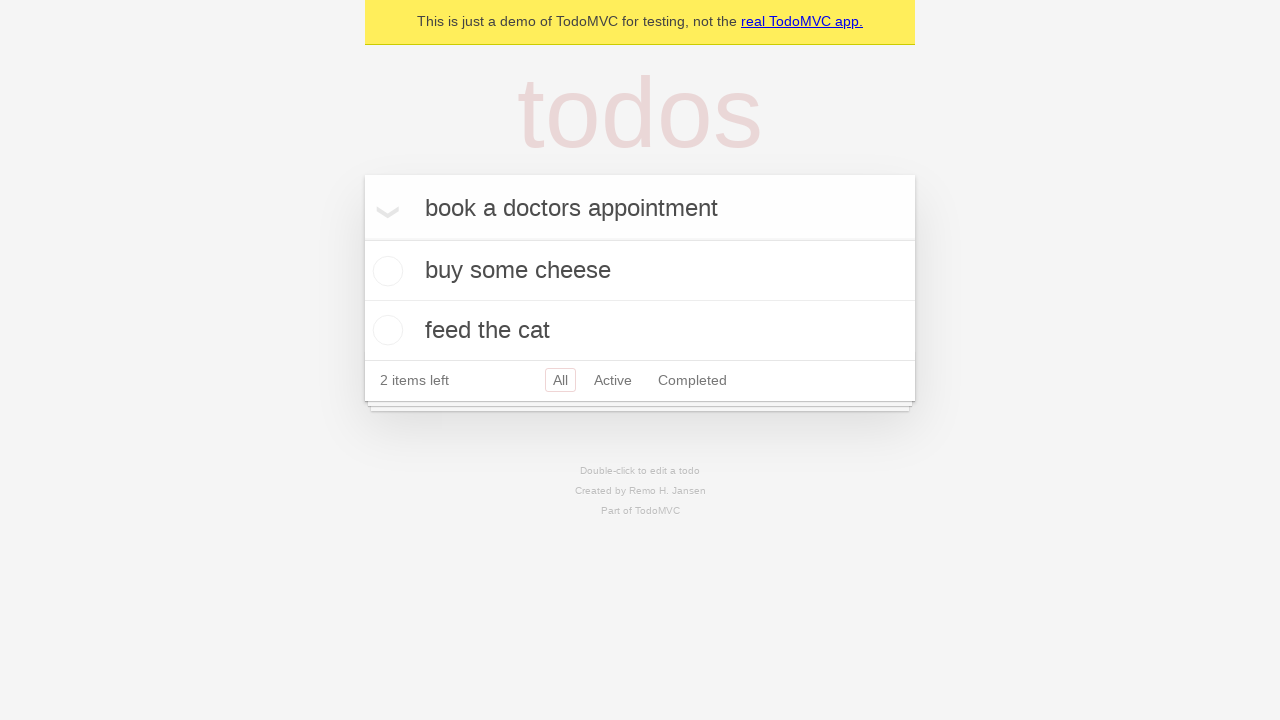

Pressed Enter to create todo 'book a doctors appointment' on internal:attr=[placeholder="What needs to be done?"i]
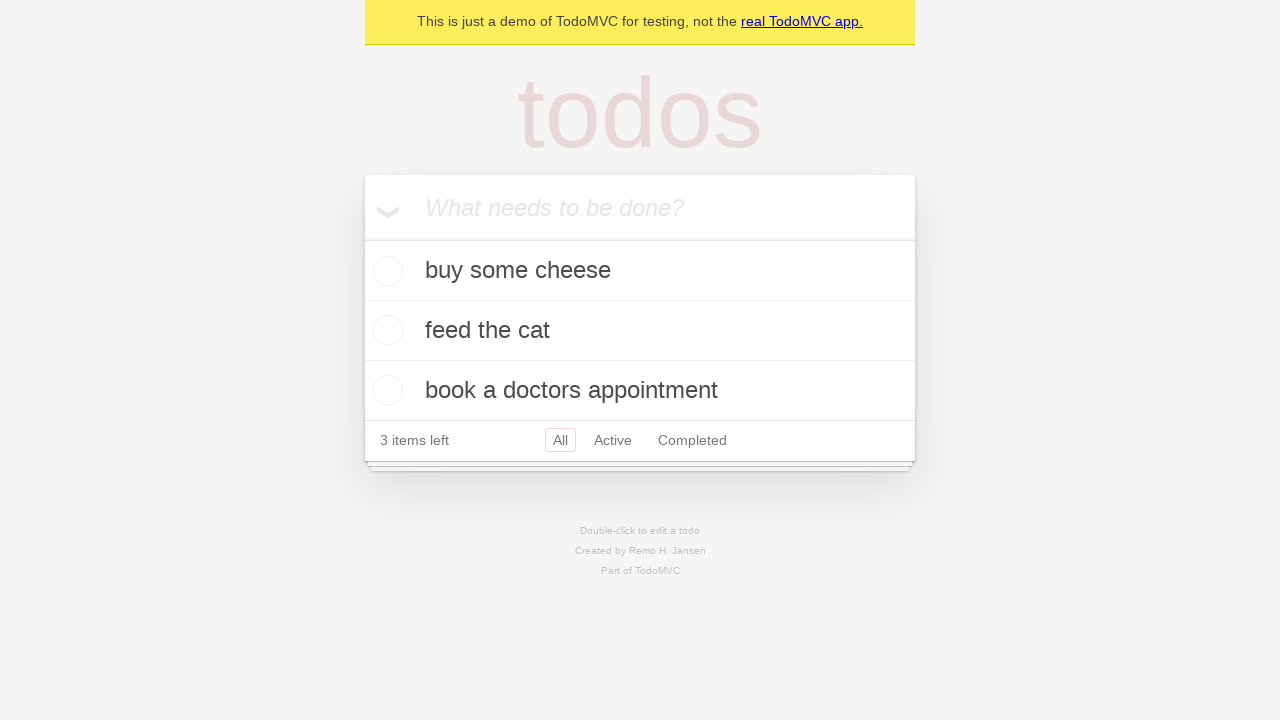

Waited for 3 todos to be created
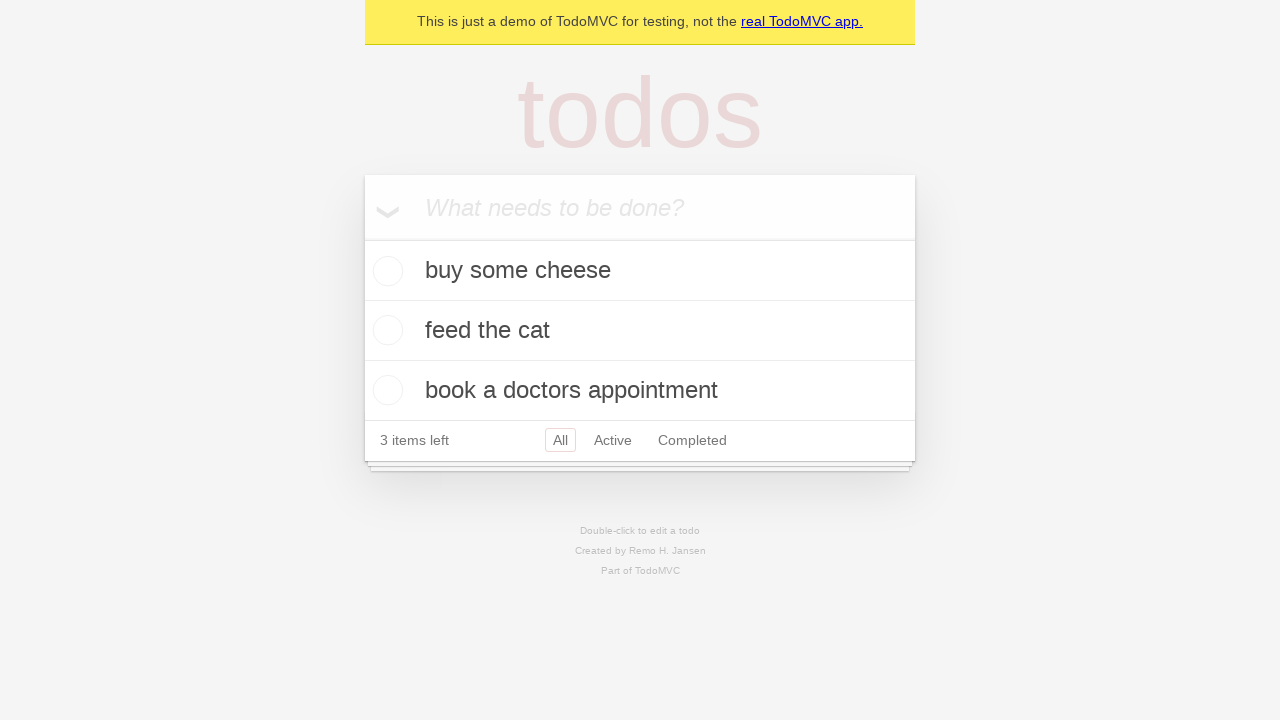

Double-clicked second todo to enter edit mode at (640, 331) on internal:testid=[data-testid="todo-item"s] >> nth=1
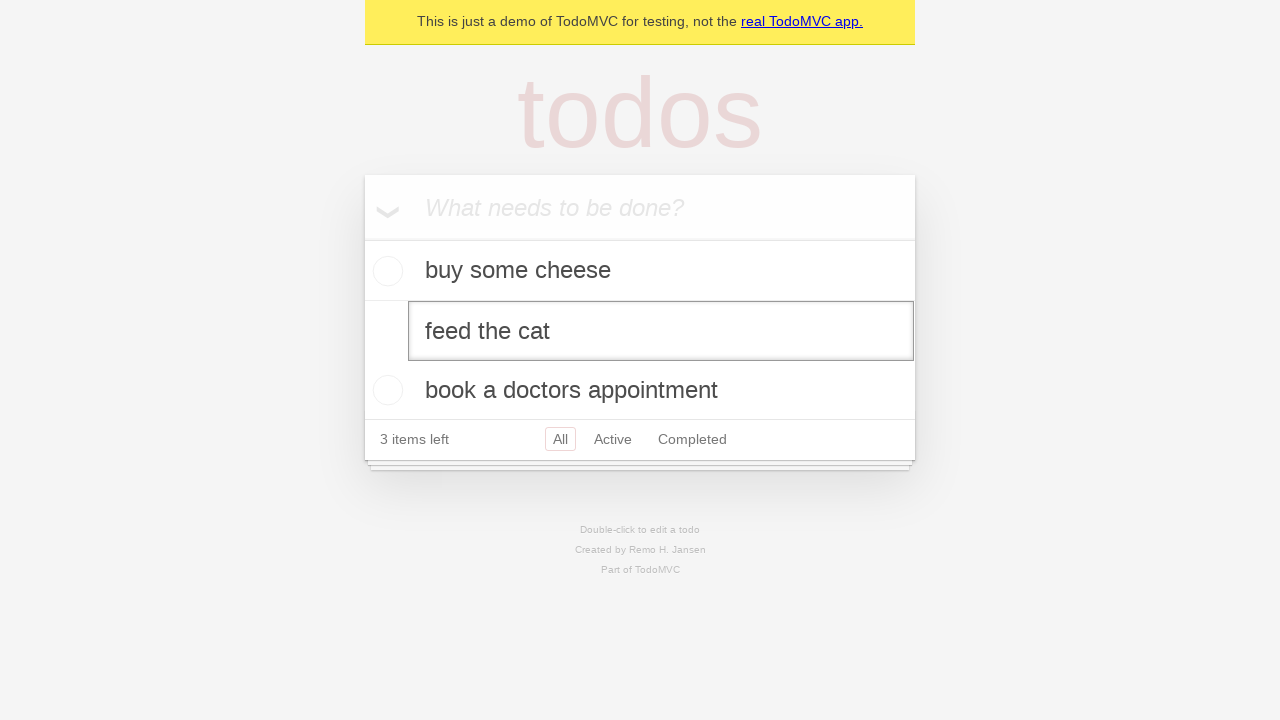

Filled edit field with 'buy some sausages' on internal:testid=[data-testid="todo-item"s] >> nth=1 >> internal:role=textbox[nam
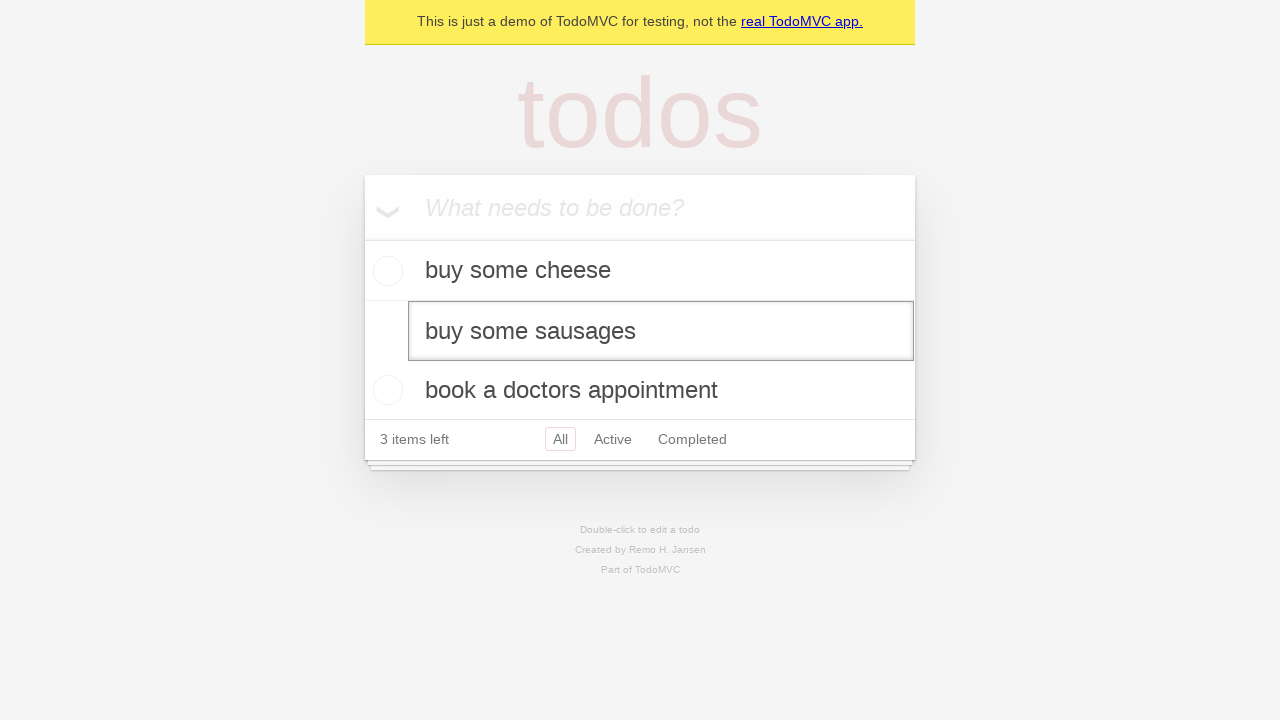

Pressed Escape to cancel editing on internal:testid=[data-testid="todo-item"s] >> nth=1 >> internal:role=textbox[nam
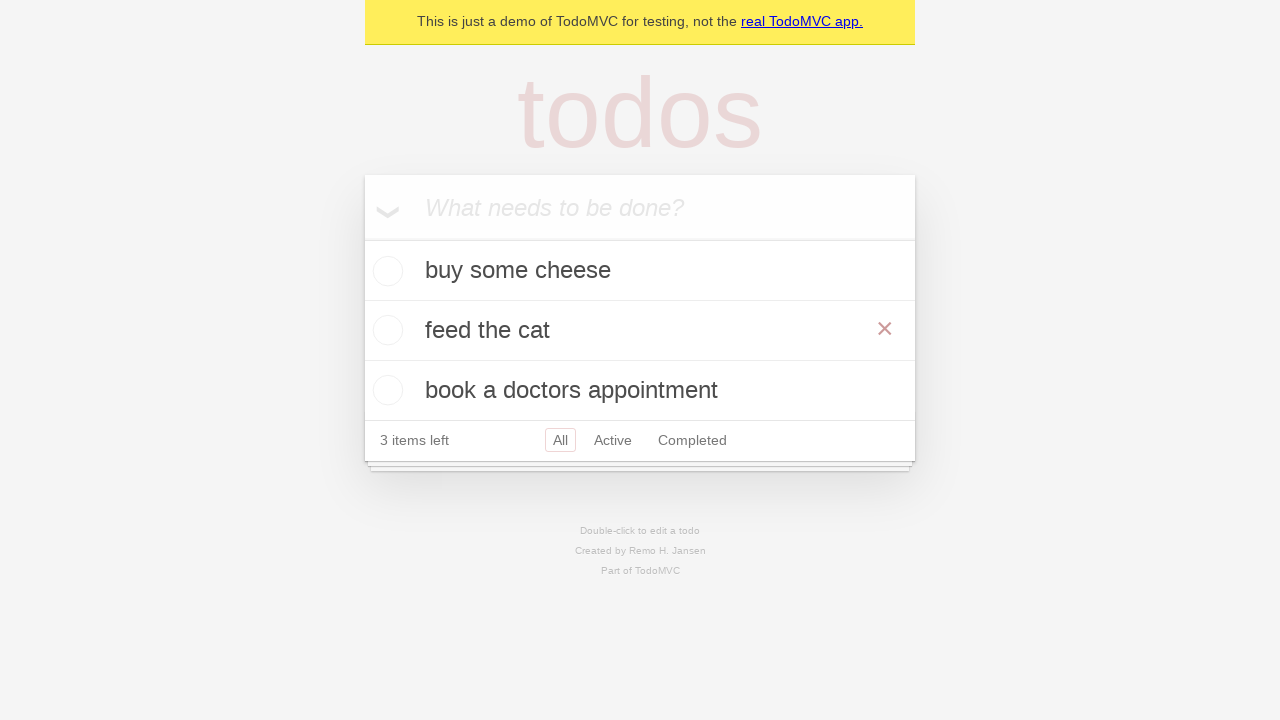

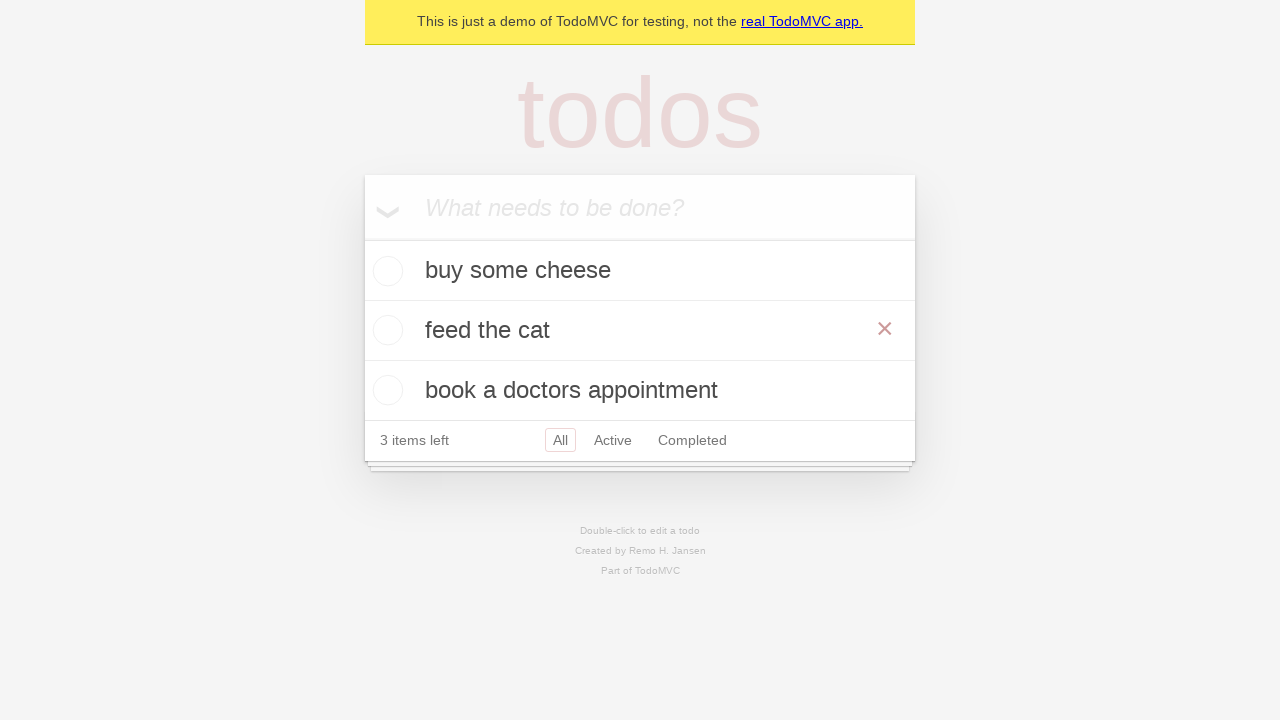